Tests registration form validation when password and confirmation password do not match.

Starting URL: https://alada.vn/tai-khoan/dang-ky.html

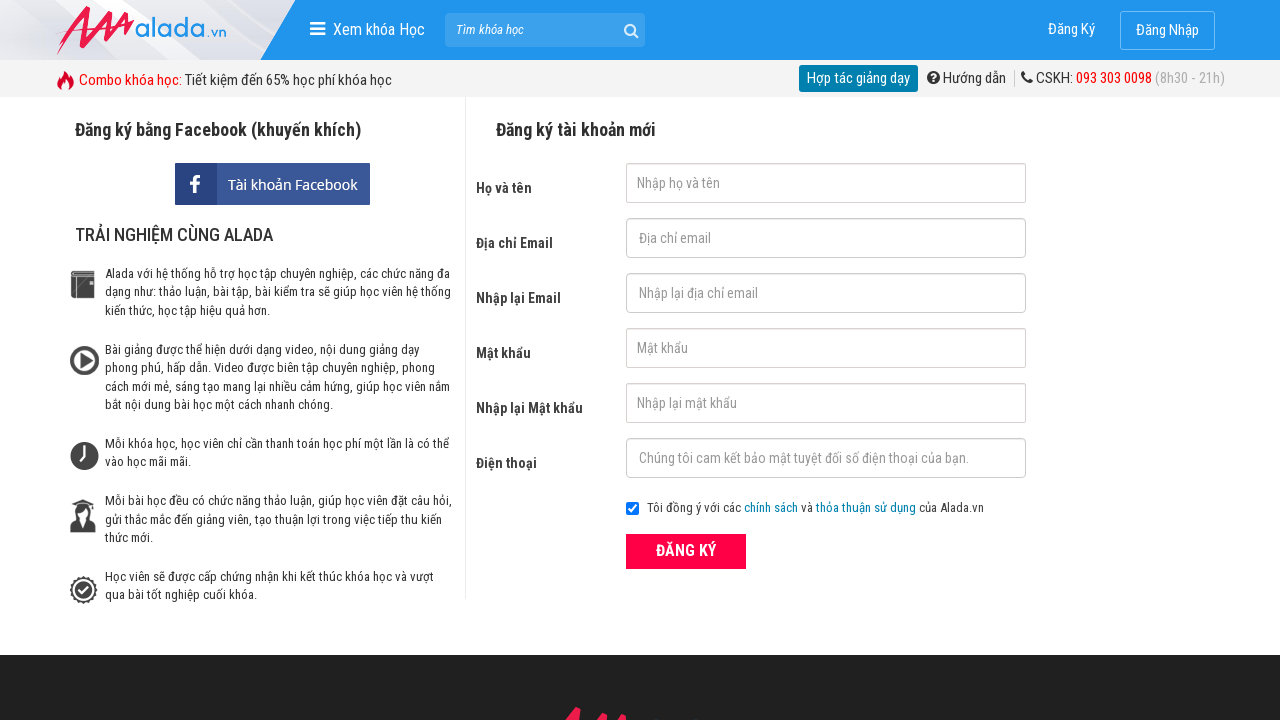

Filled first name field with 'Ho Thi Huou' on #txtFirstname
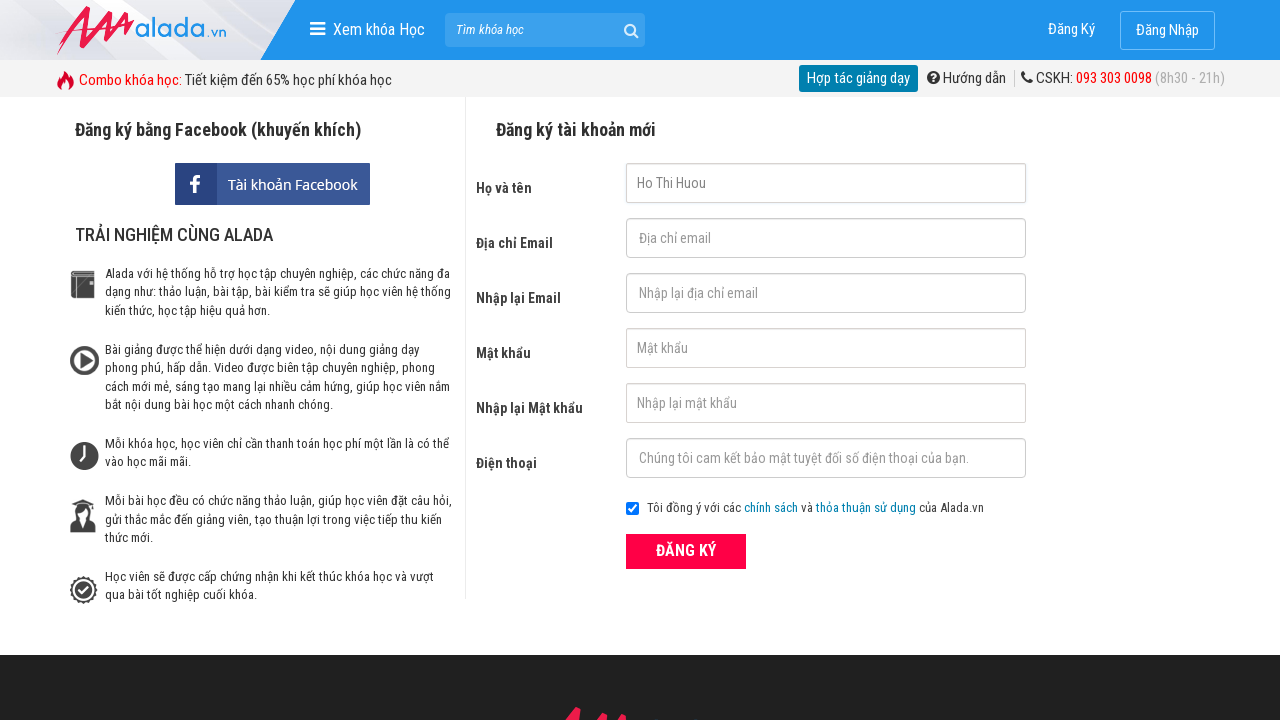

Filled email field with 'hothihuou2k1@gmail.com' on #txtEmail
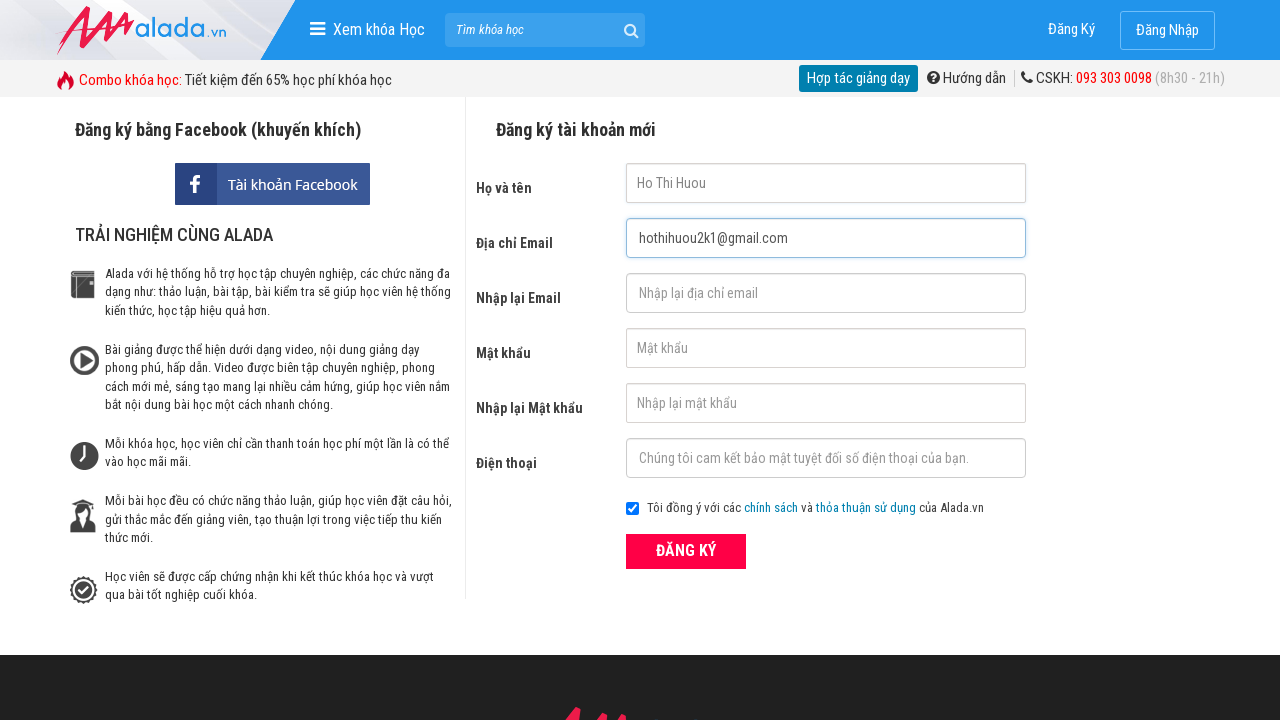

Filled confirm email field with 'hothihuou2k1@gmail.com' on #txtCEmail
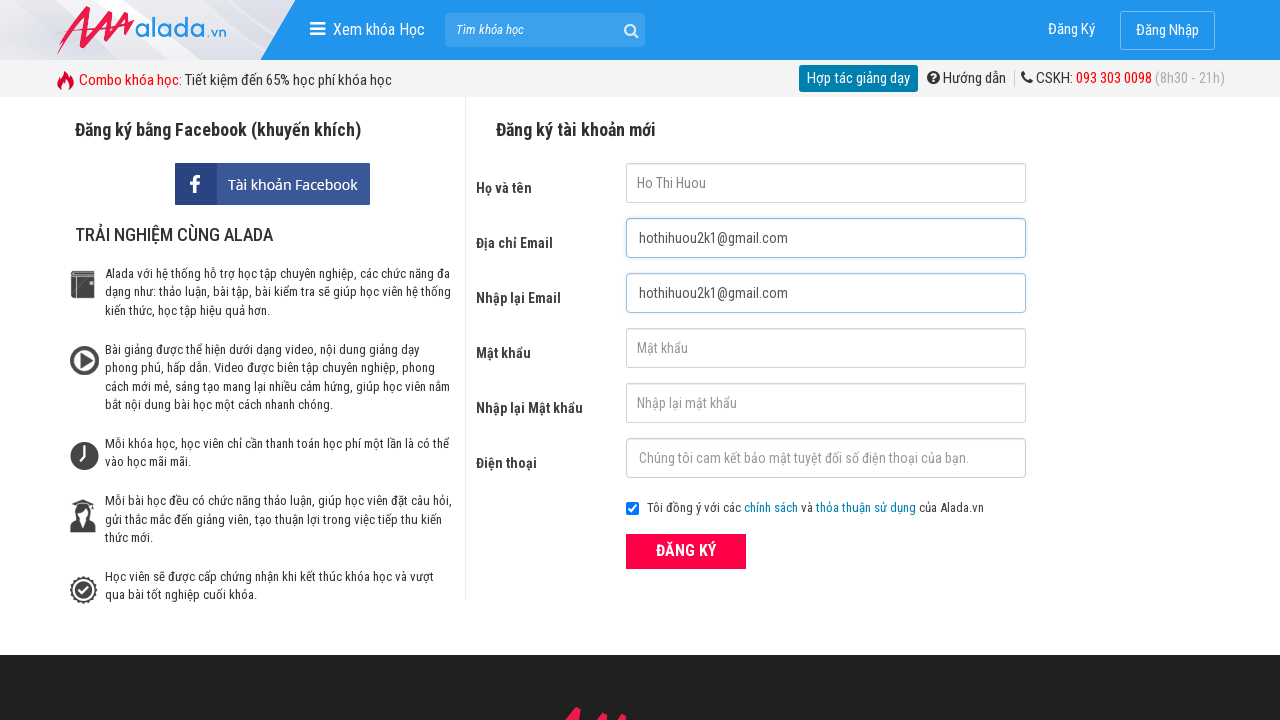

Filled password field with '123456' on #txtPassword
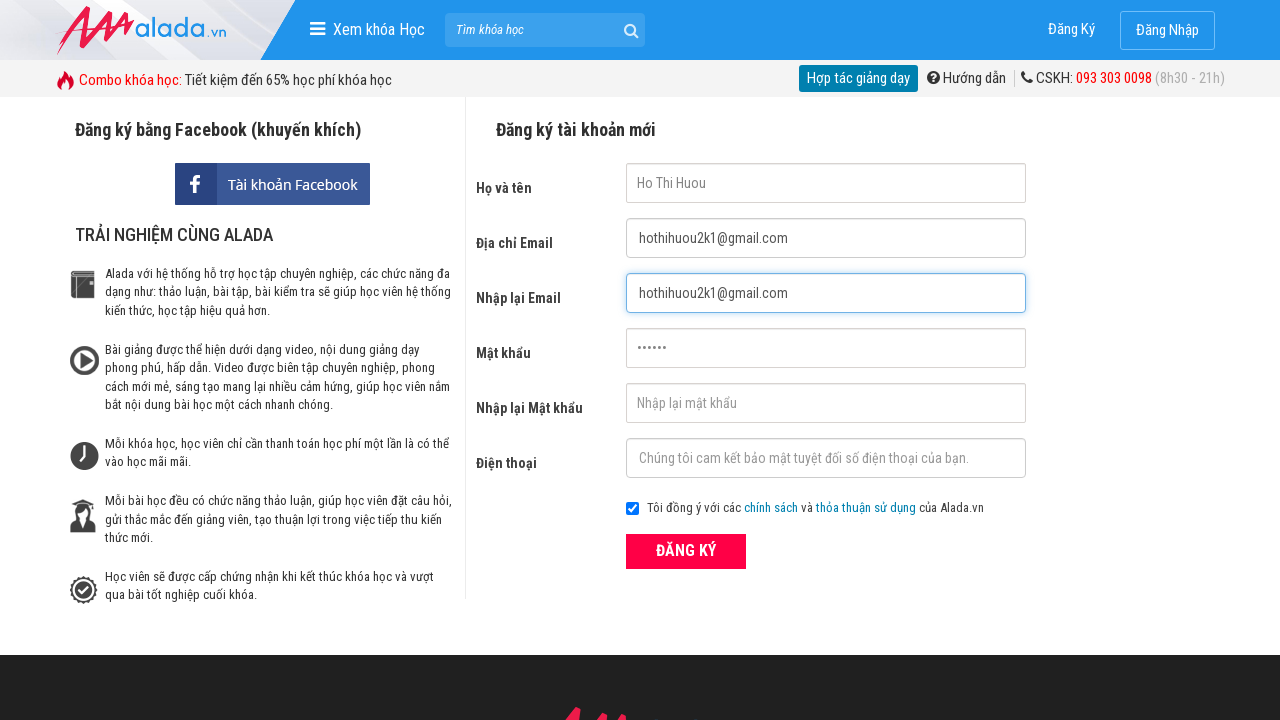

Filled confirm password field with '1234' (mismatched password) on #txtCPassword
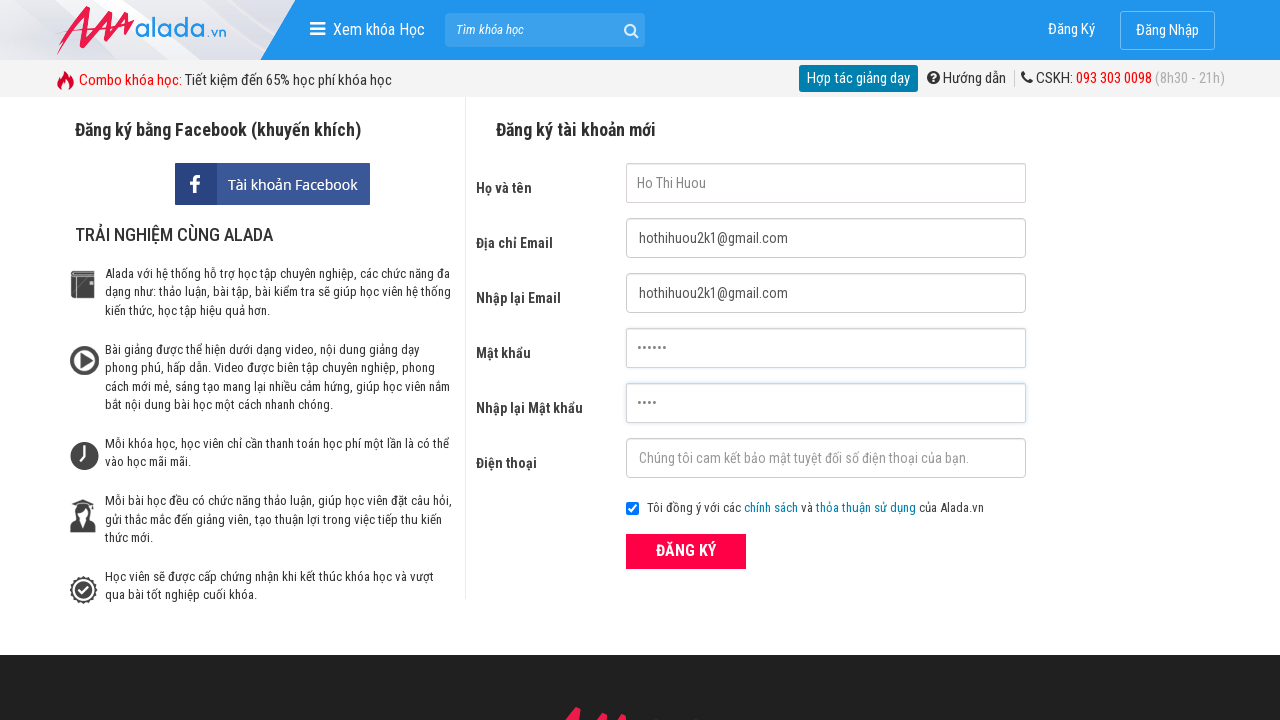

Filled phone field with '0983257485' on #txtPhone
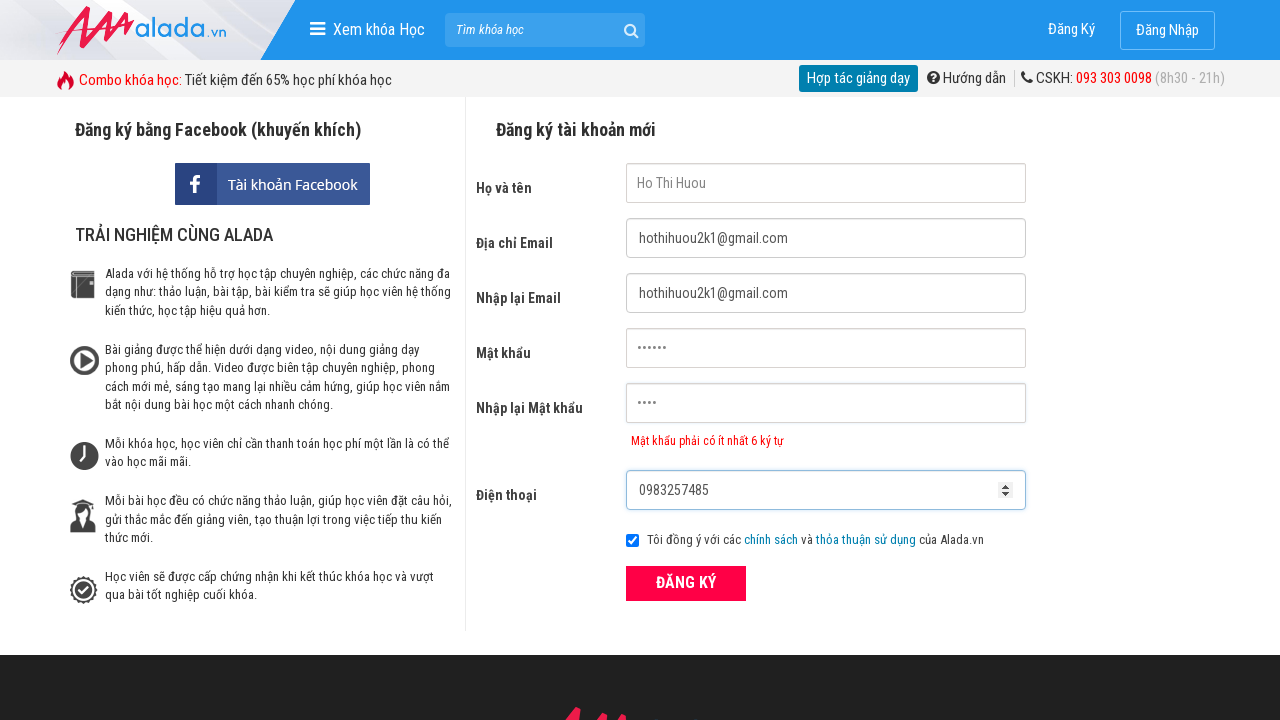

Clicked ĐĂNG KÝ (Register) button at (686, 583) on xpath=//form[@id='frmLogin']//button[text()='ĐĂNG KÝ']
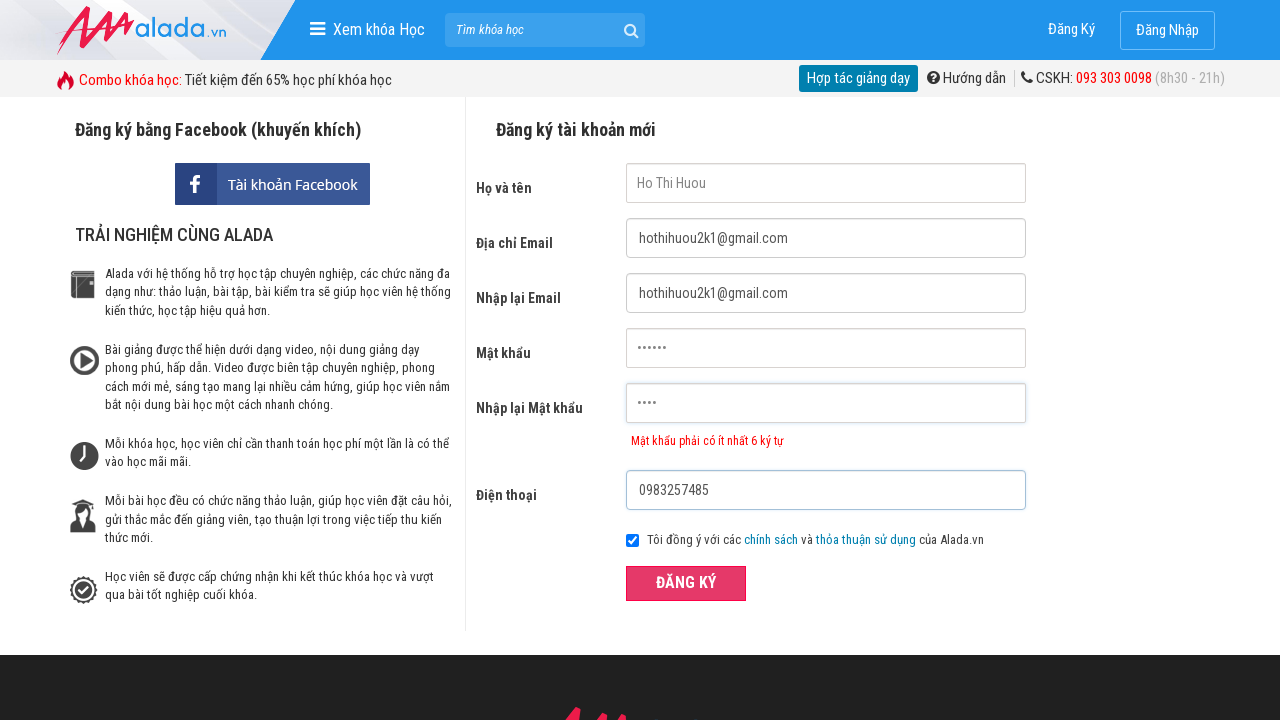

Waited for password confirmation error message to appear
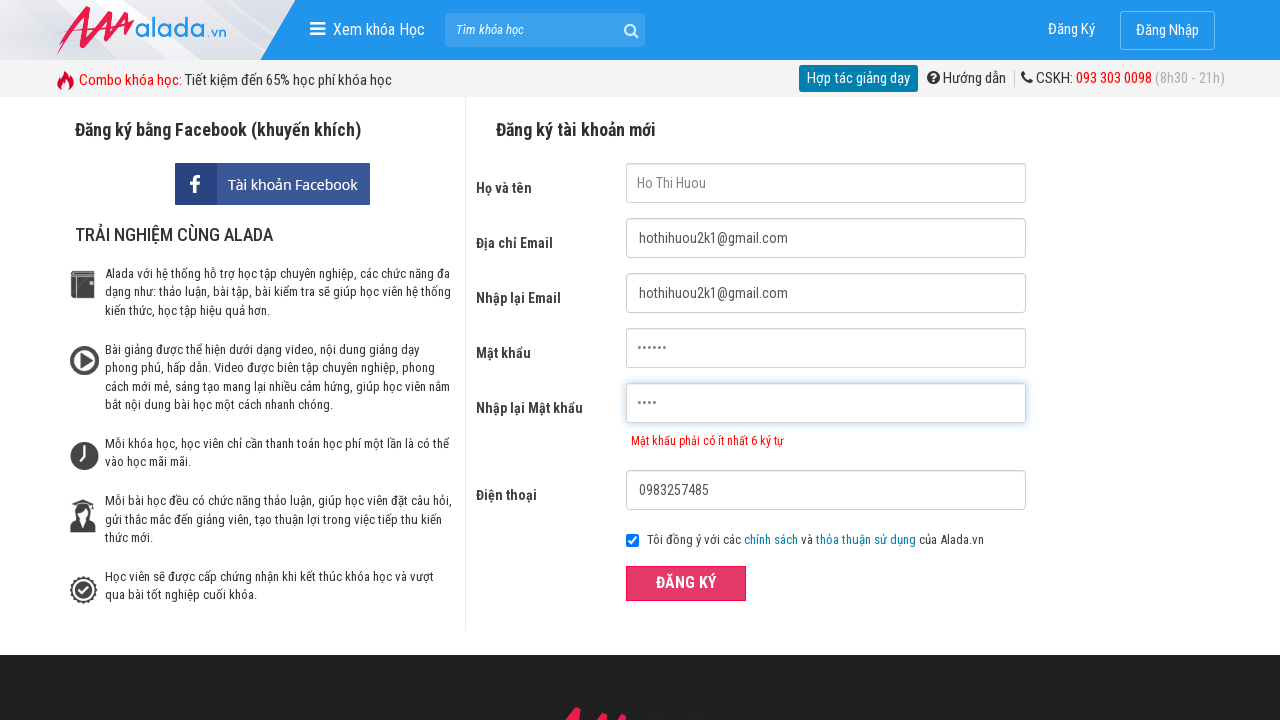

Verified error message: 'Mật khẩu phải có ít nhất 6 ký tự' (Password must have at least 6 characters)
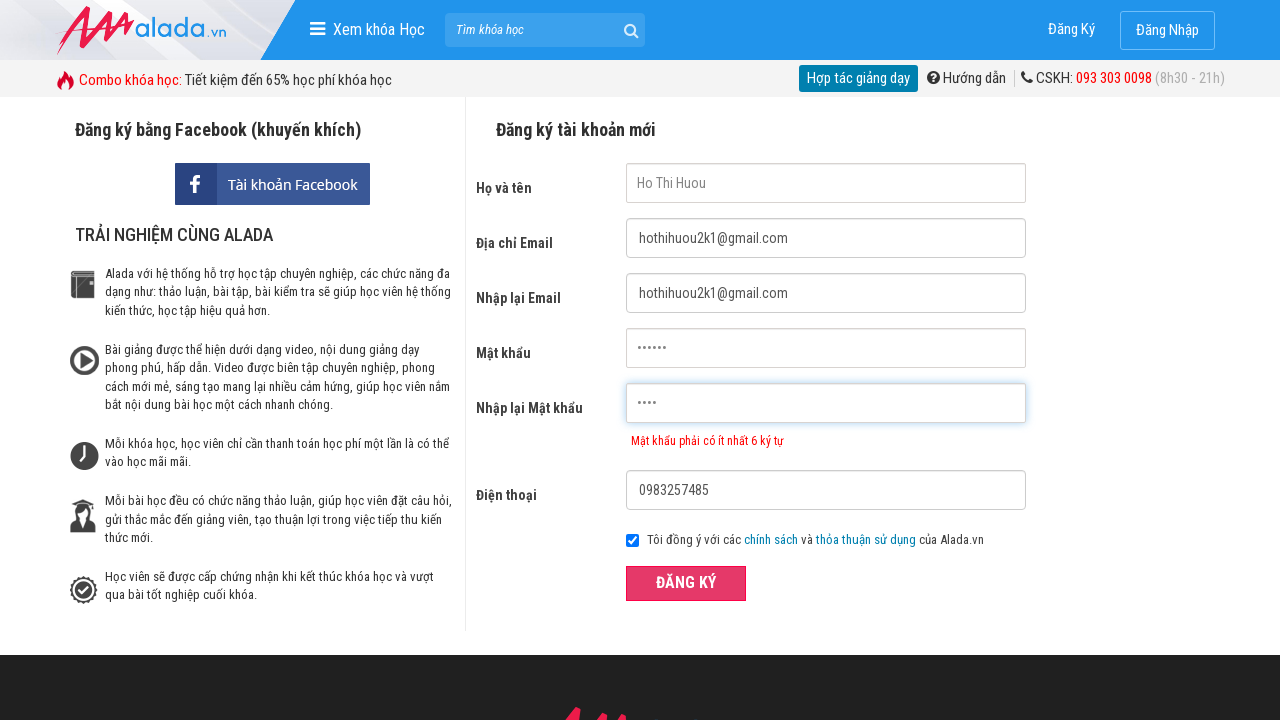

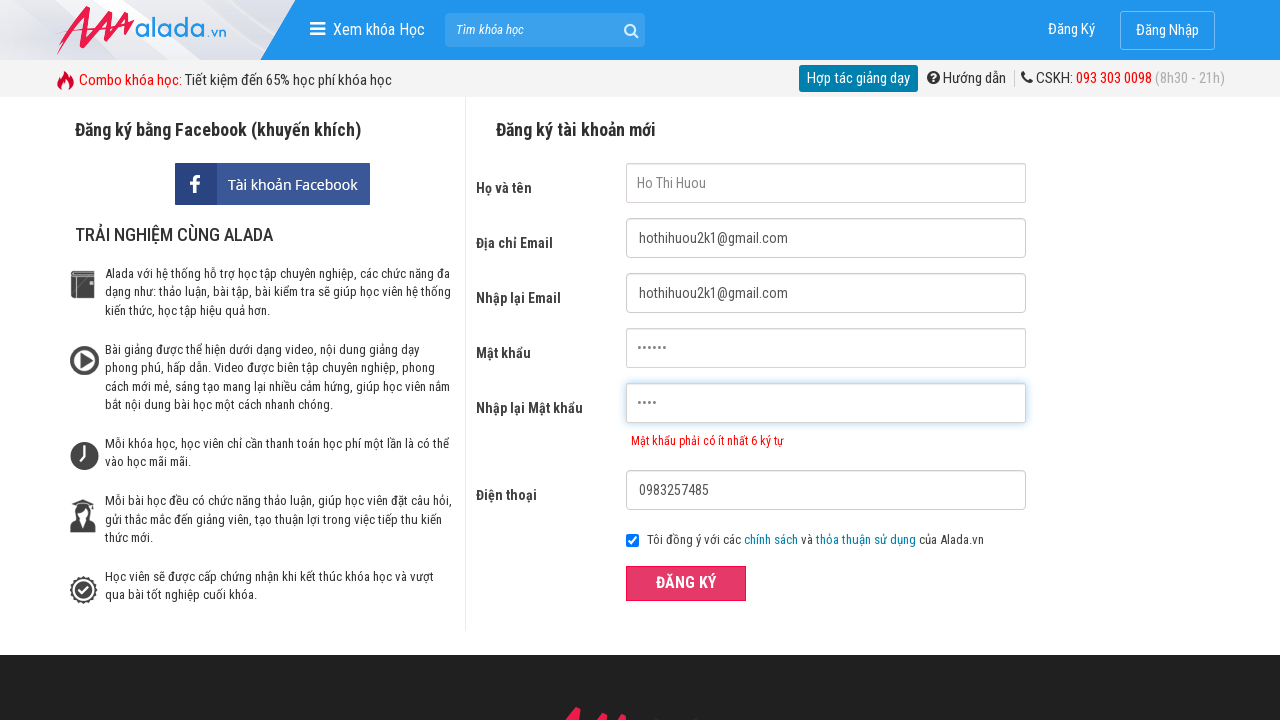